Tests navigating to Radio Button section and clicking the Yes radio button, then verifying the success message

Starting URL: https://demoqa.com/elements

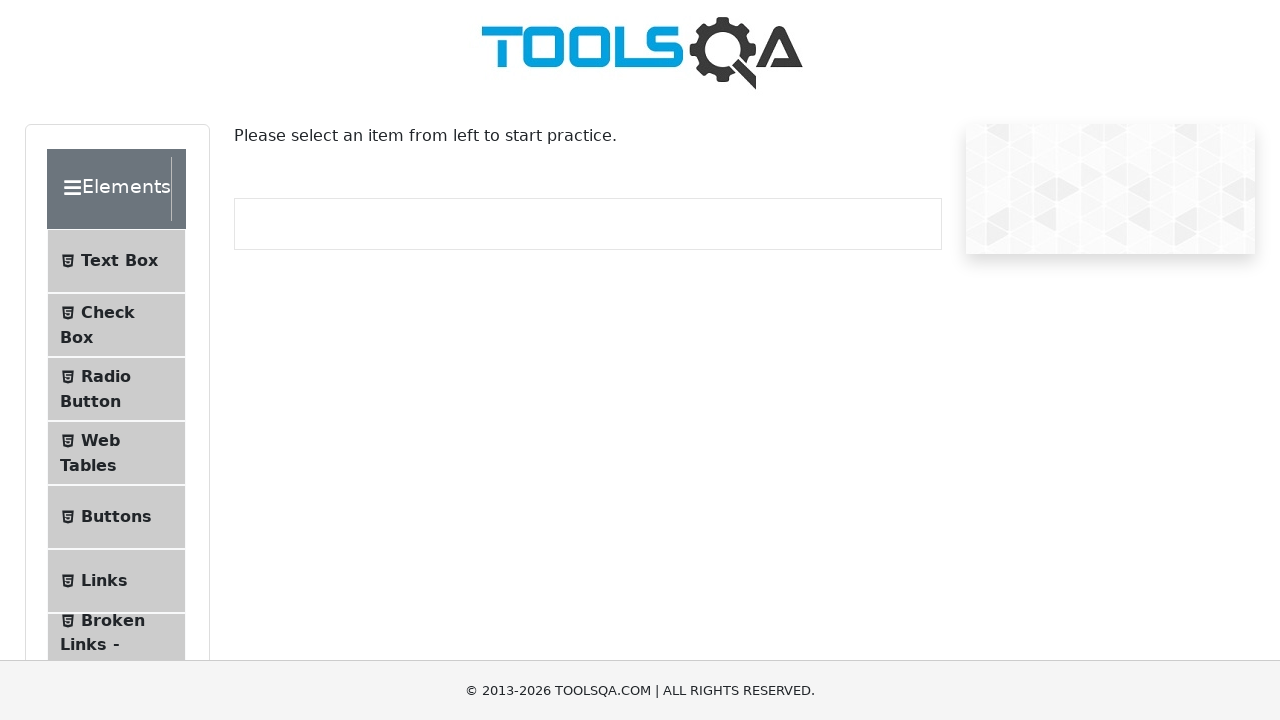

Clicked on Radio Button menu item at (116, 389) on xpath=//span[text()='Radio Button']/..
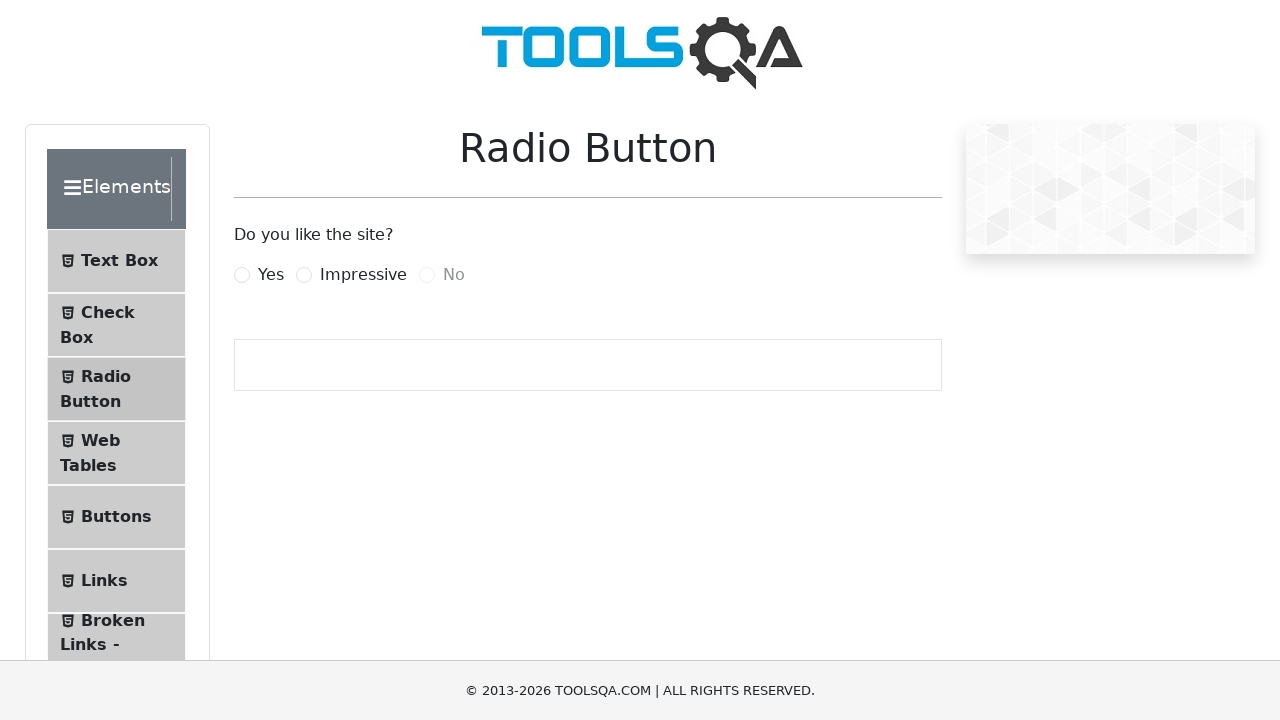

Clicked on Yes radio button at (242, 275) on xpath=//div/input[@id='yesRadio']
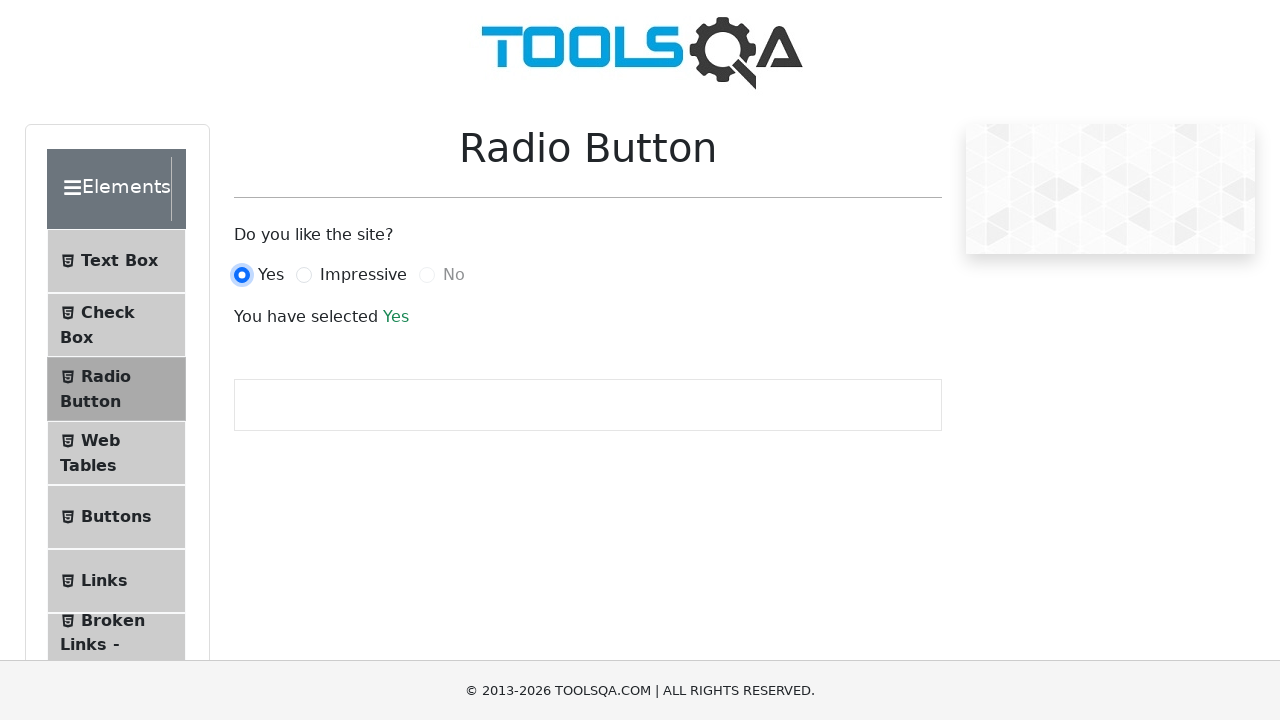

Located success message element
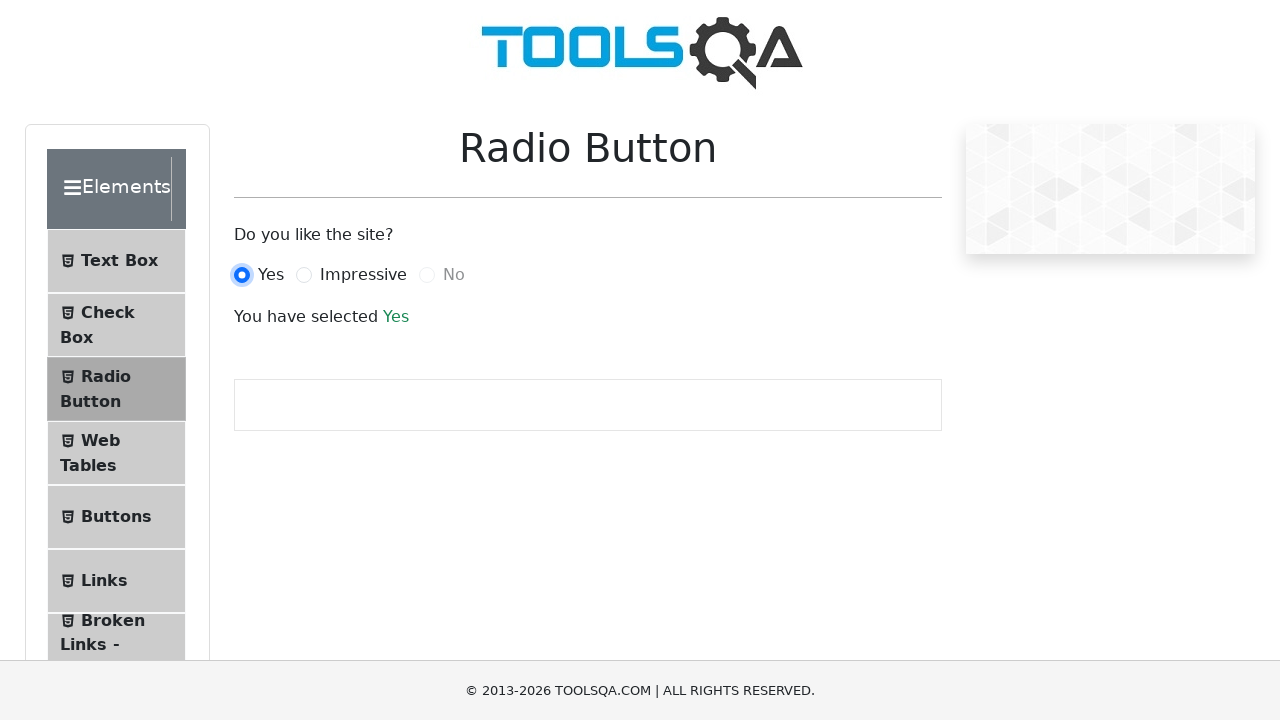

Success message appeared on page
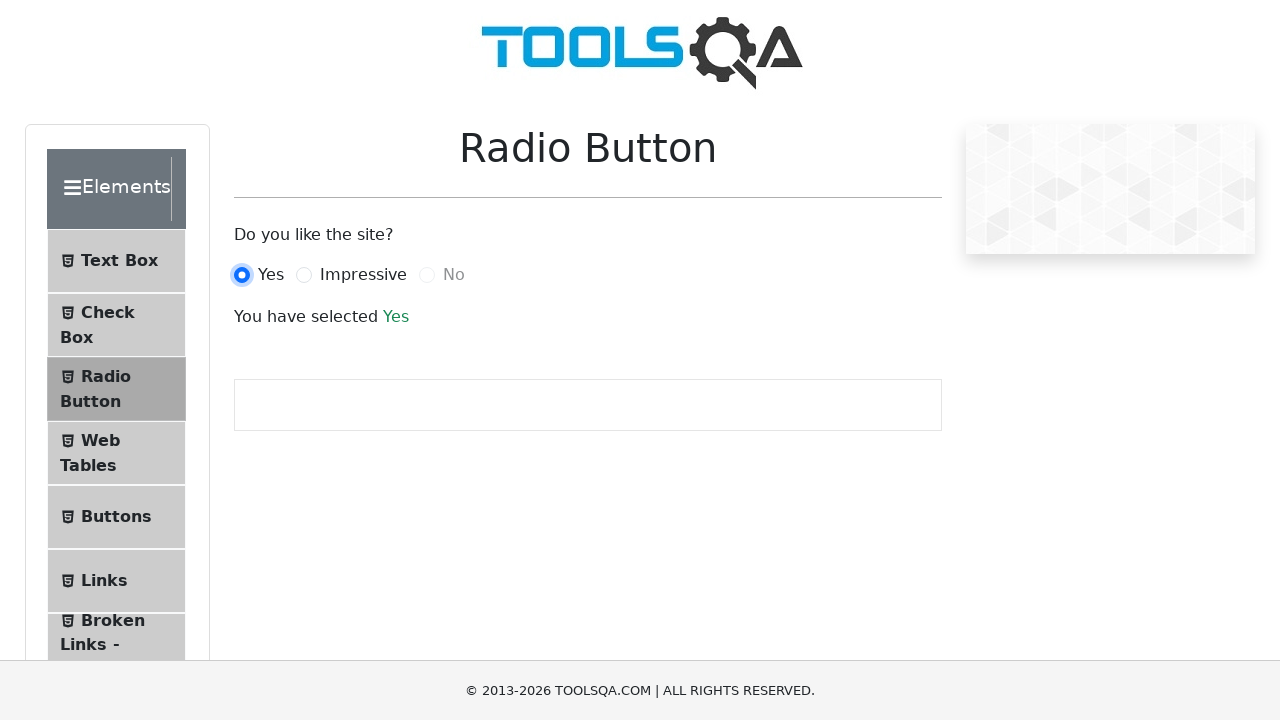

Verified success message contains 'Yes'
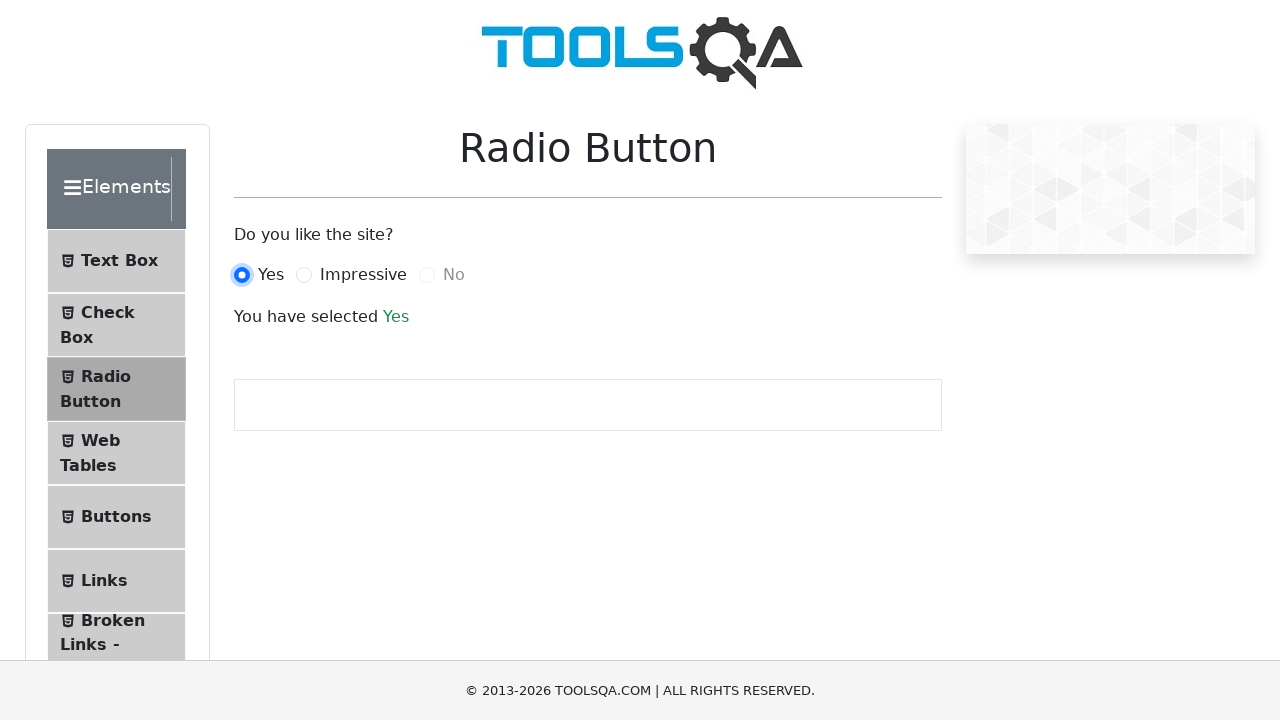

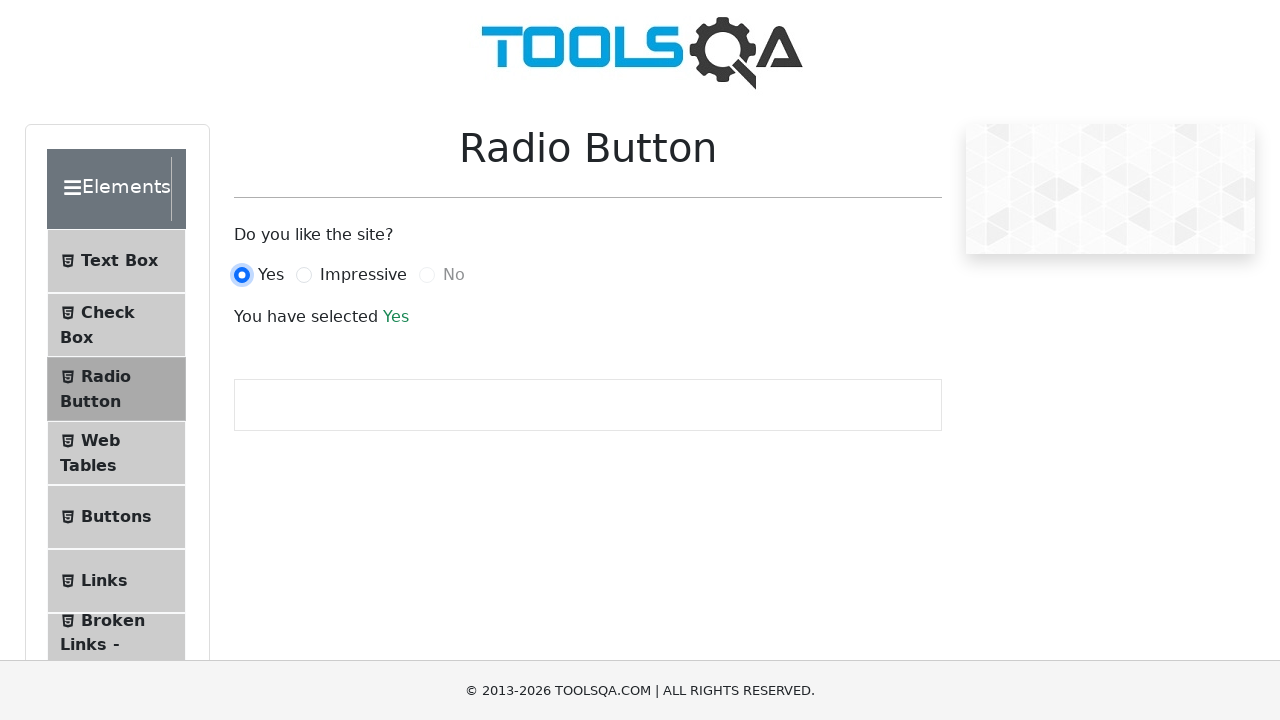